Tests date selection functionality by selecting a specific date (month, day, year) from dropdown menus on a combodate demo page.

Starting URL: https://vitalets.github.io/combodate/

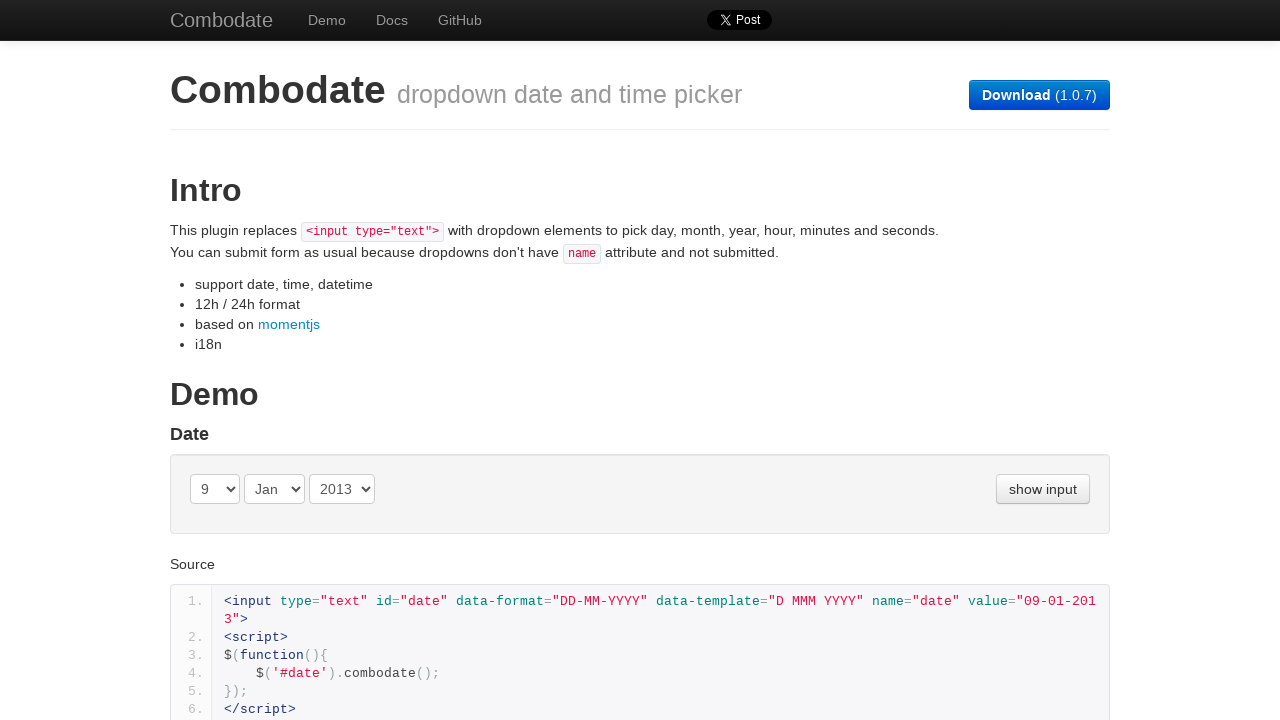

Selected August (index 8) from month dropdown on (//select[@class='month '])[1]
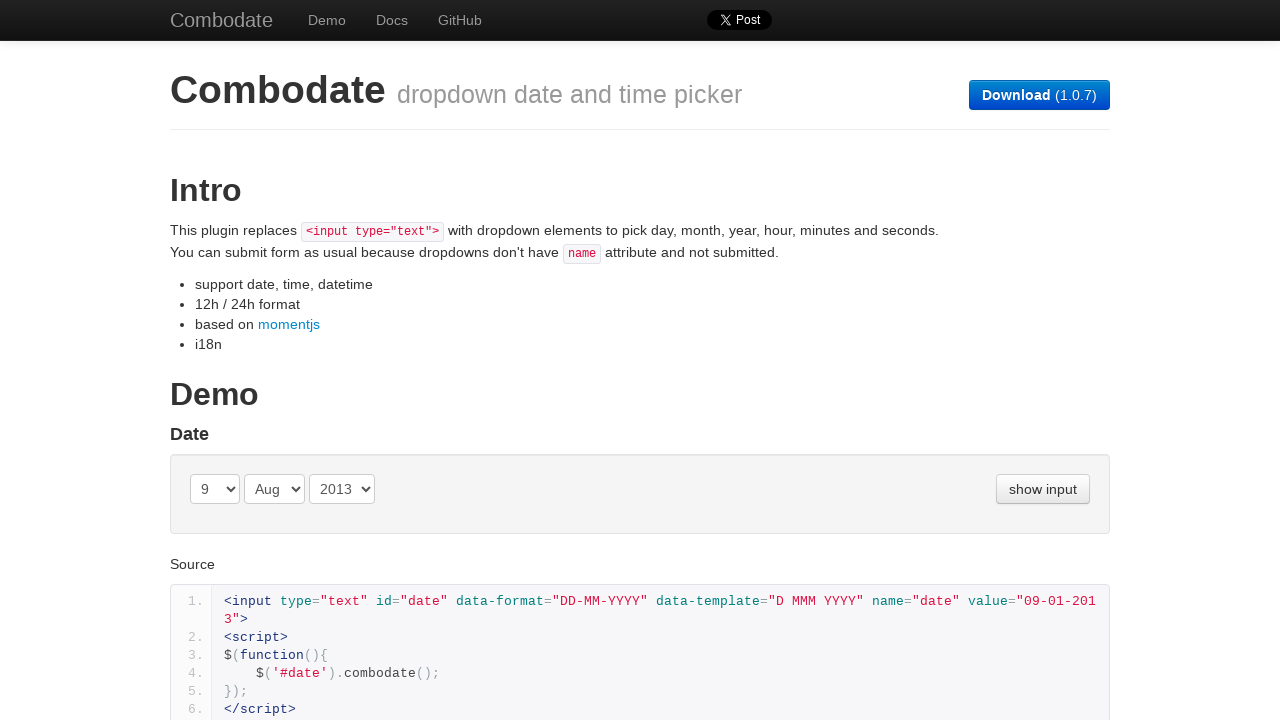

Selected day 30 from day dropdown on (//select[@class='day '])[1]
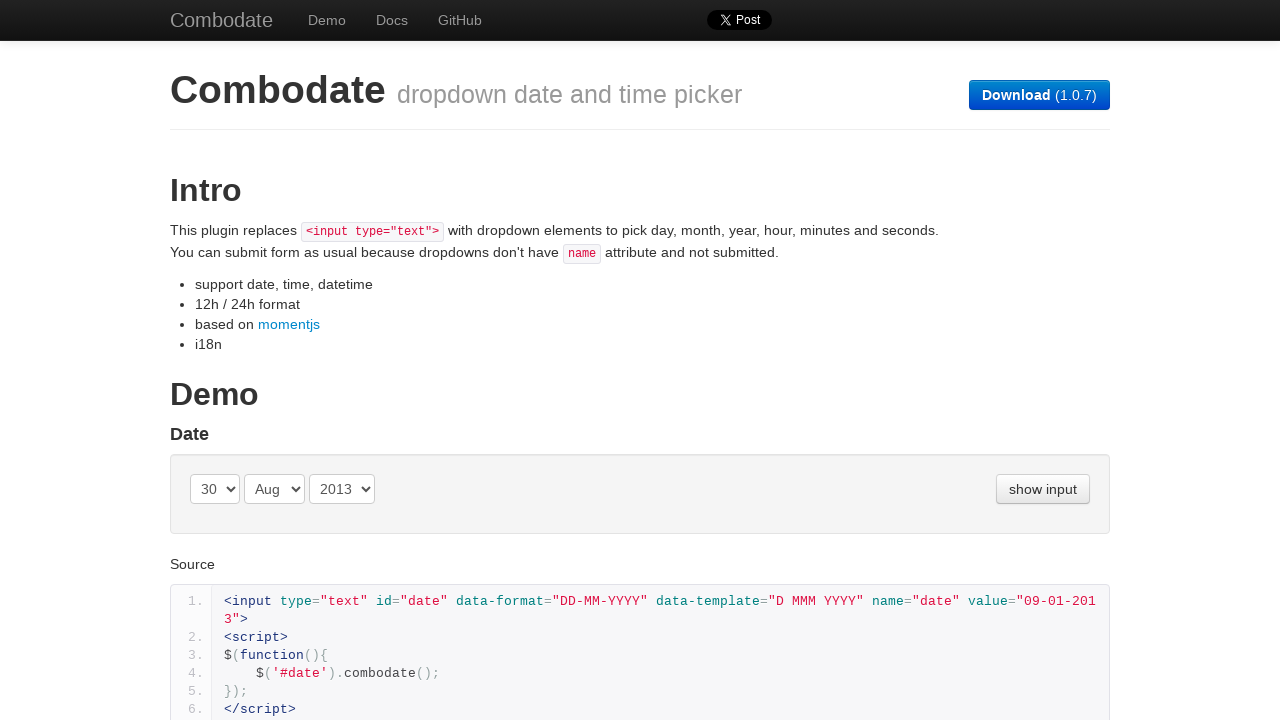

Selected year 2014 from year dropdown on (//select[@class='year '])[1]
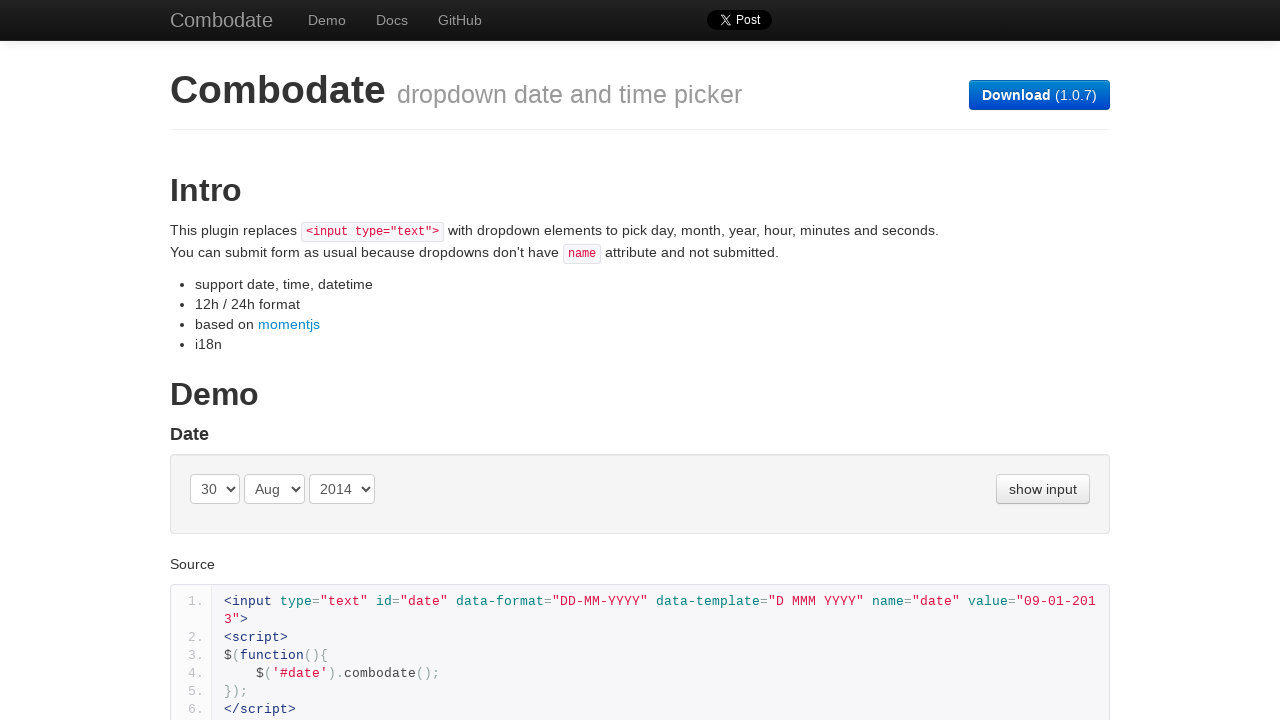

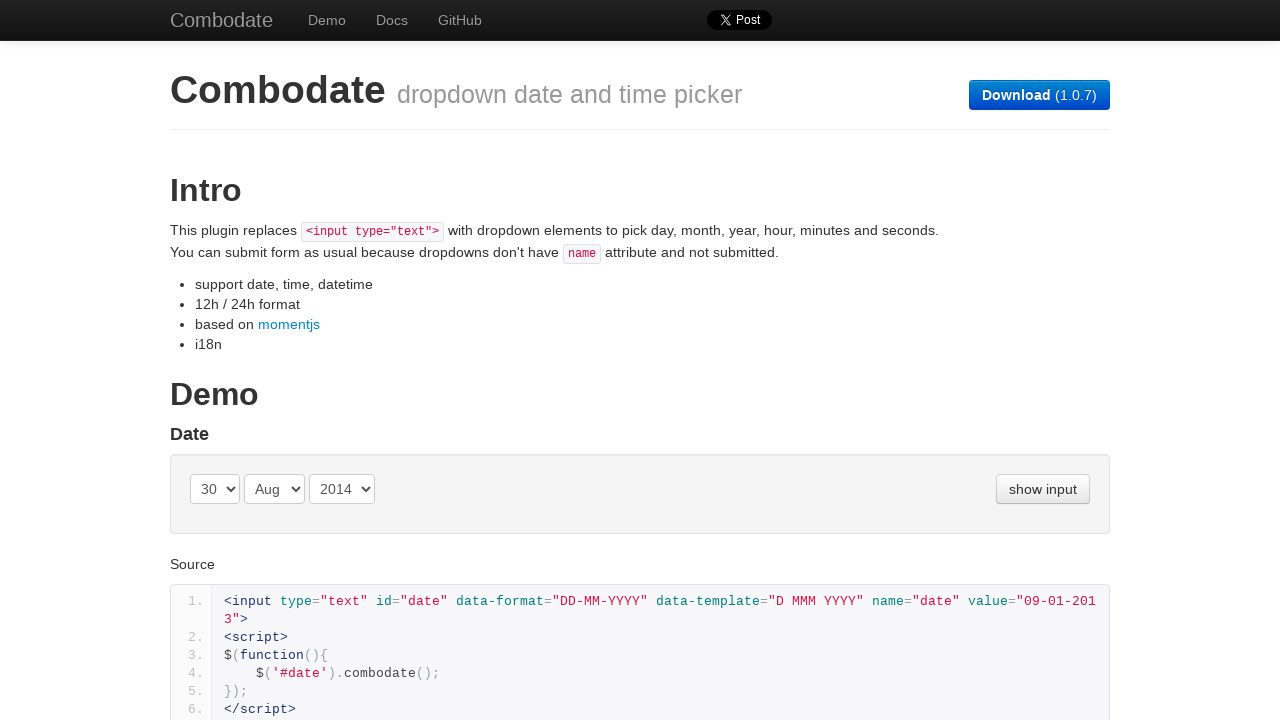